Tests a registration form with a typo in the email field selector (likely testing error handling), filling first name, last name, and email, then submitting

Starting URL: http://suninjuly.github.io/registration1.html

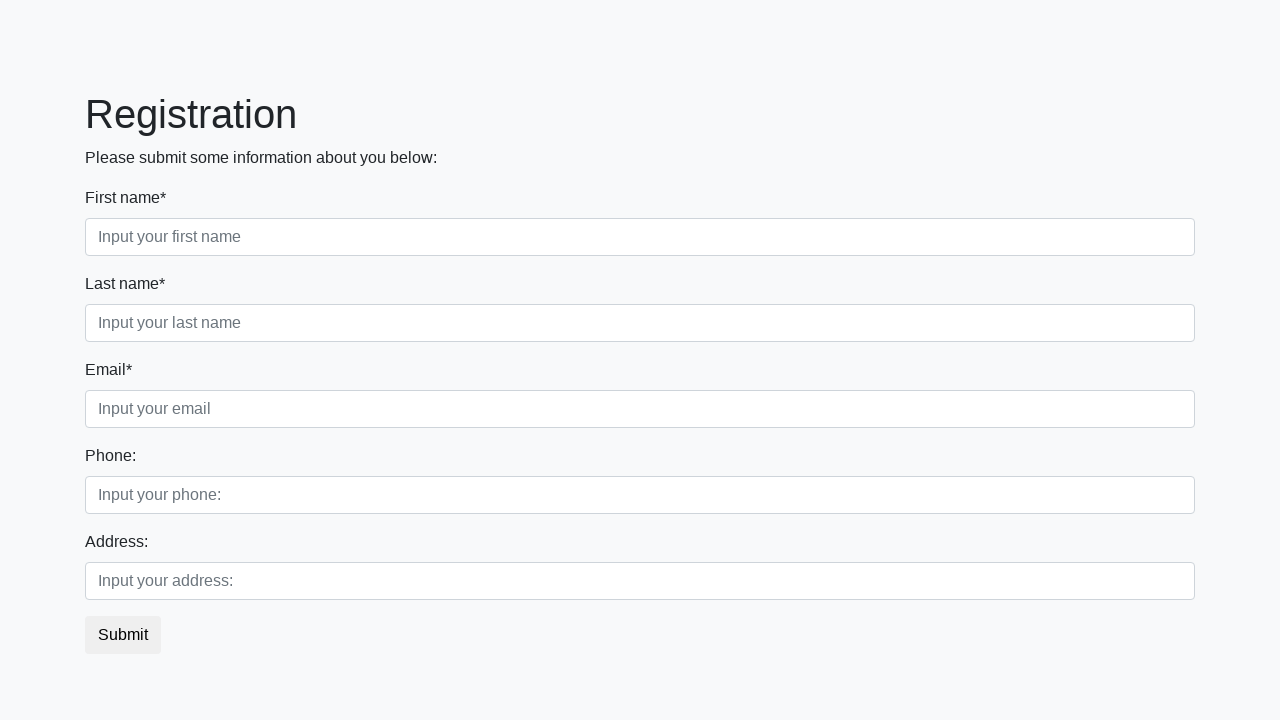

Filled first name field with 'Jane' on //div[@class="first_block"]//input[@class="form-control first"]
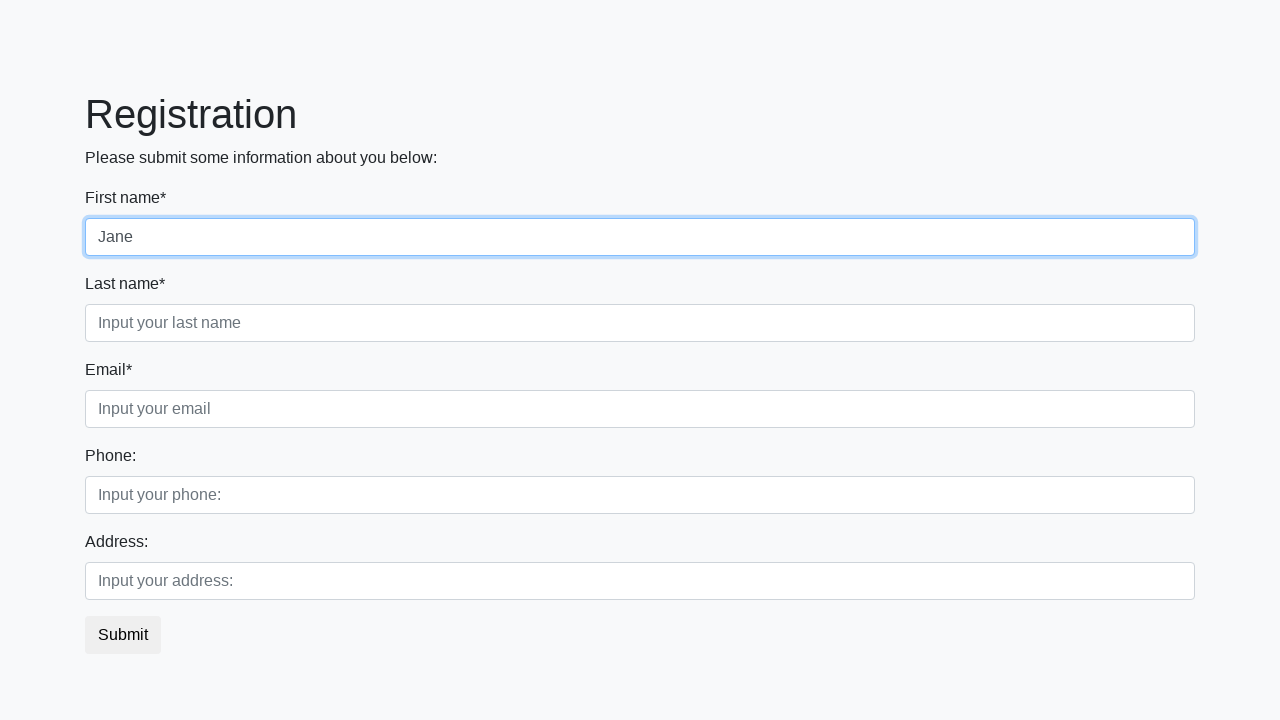

Filled last name field with 'Doe' on //div[@class="first_block"]//input[@class="form-control second"]
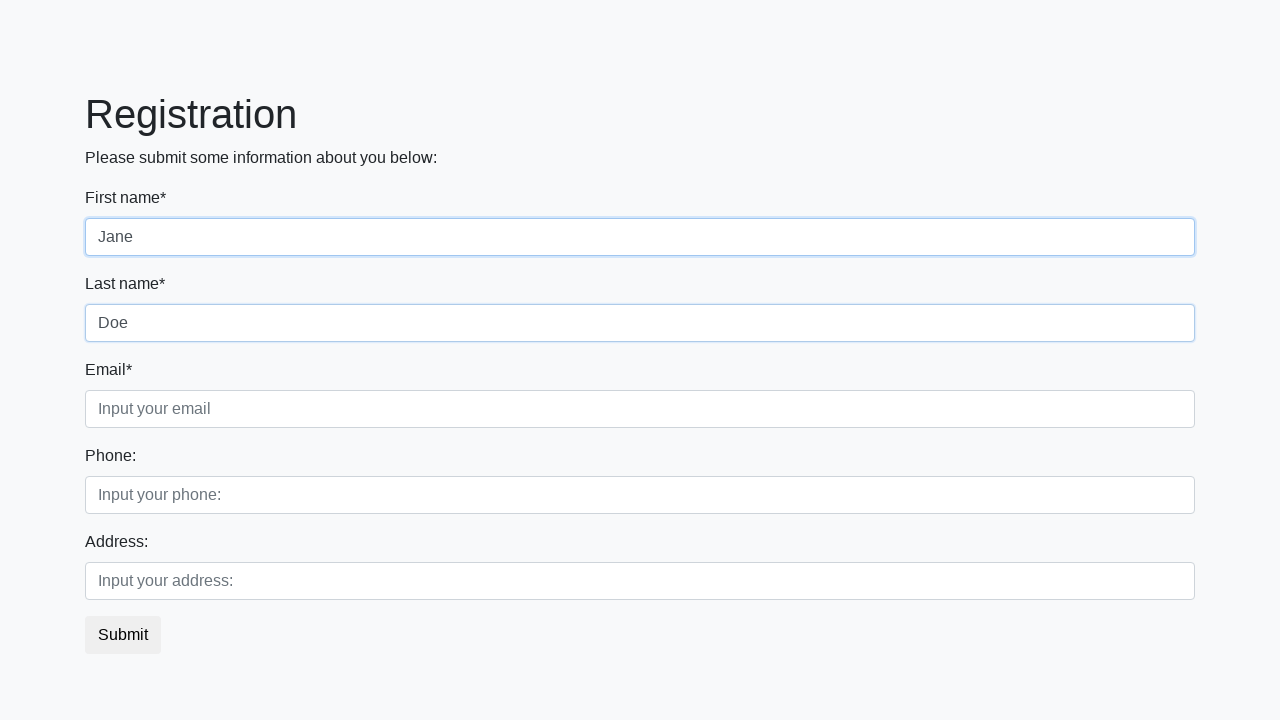

Filled email field with 'jane.doe@example.com' (typo selector tested with fallback) on //div[@class="first_block"]//input[@class="form-control third"]
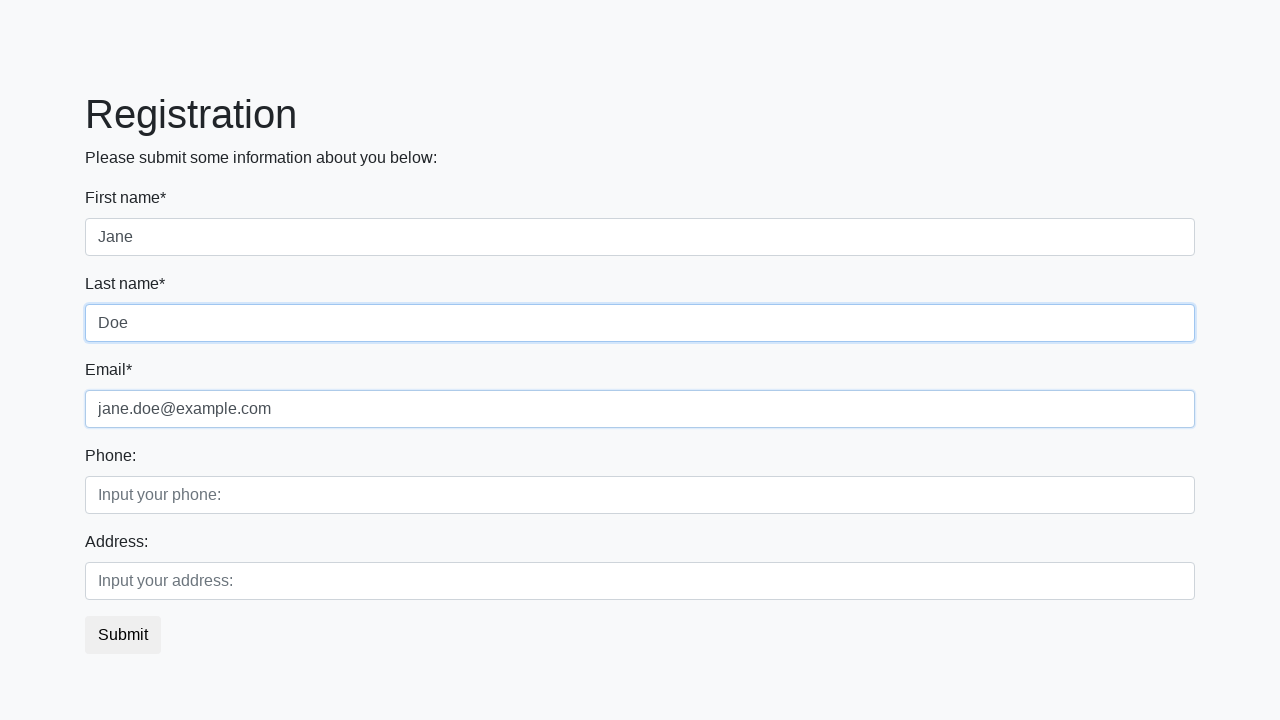

Clicked submit button to register at (123, 635) on button.btn
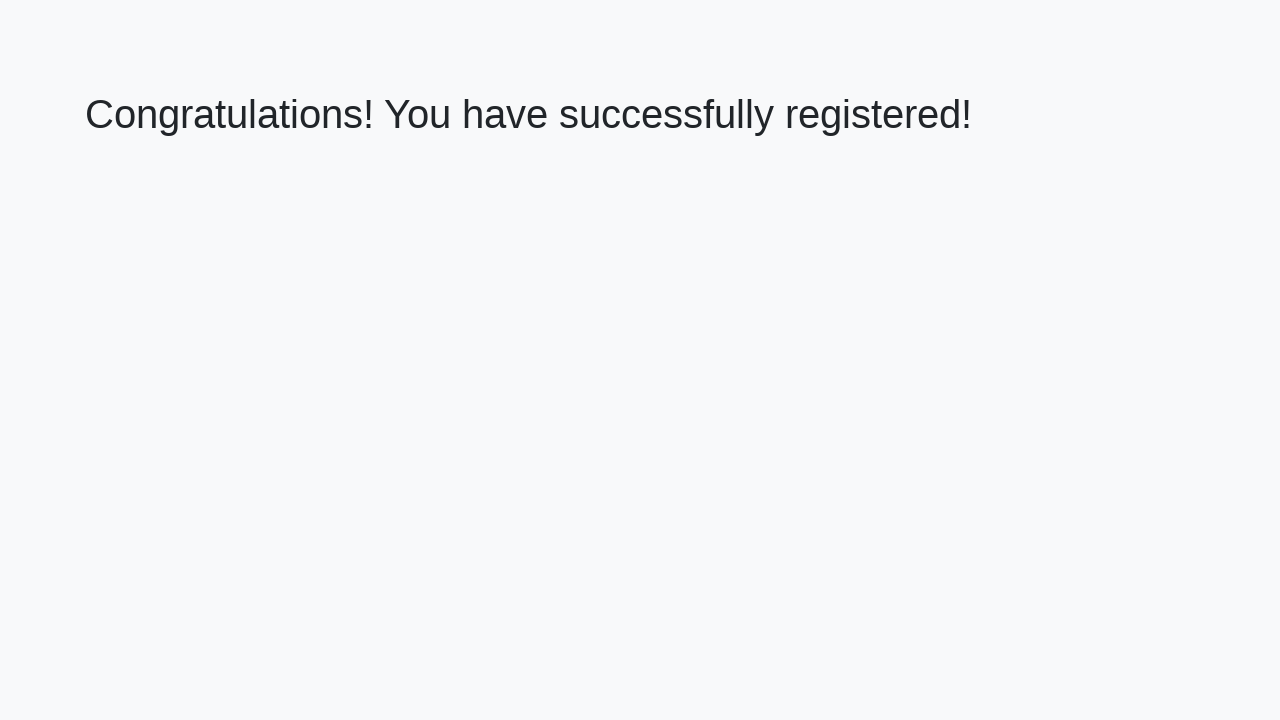

Success message heading appeared
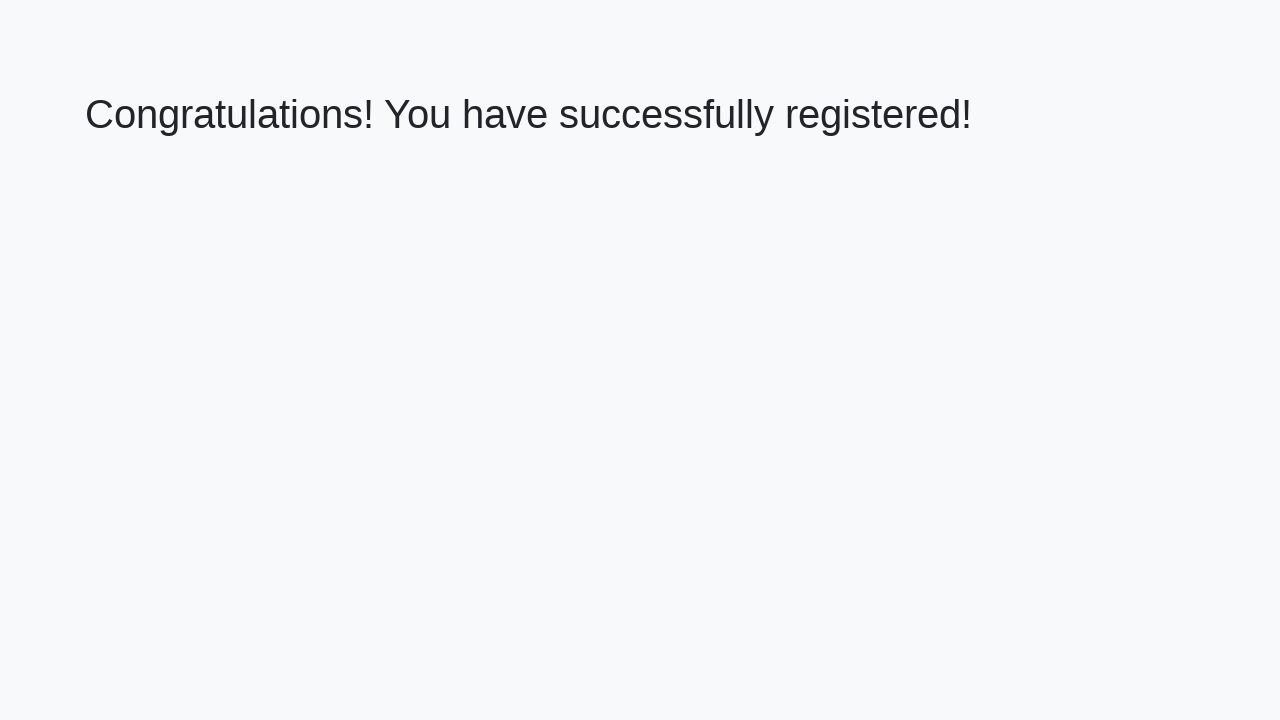

Retrieved success message text: 'Congratulations! You have successfully registered!'
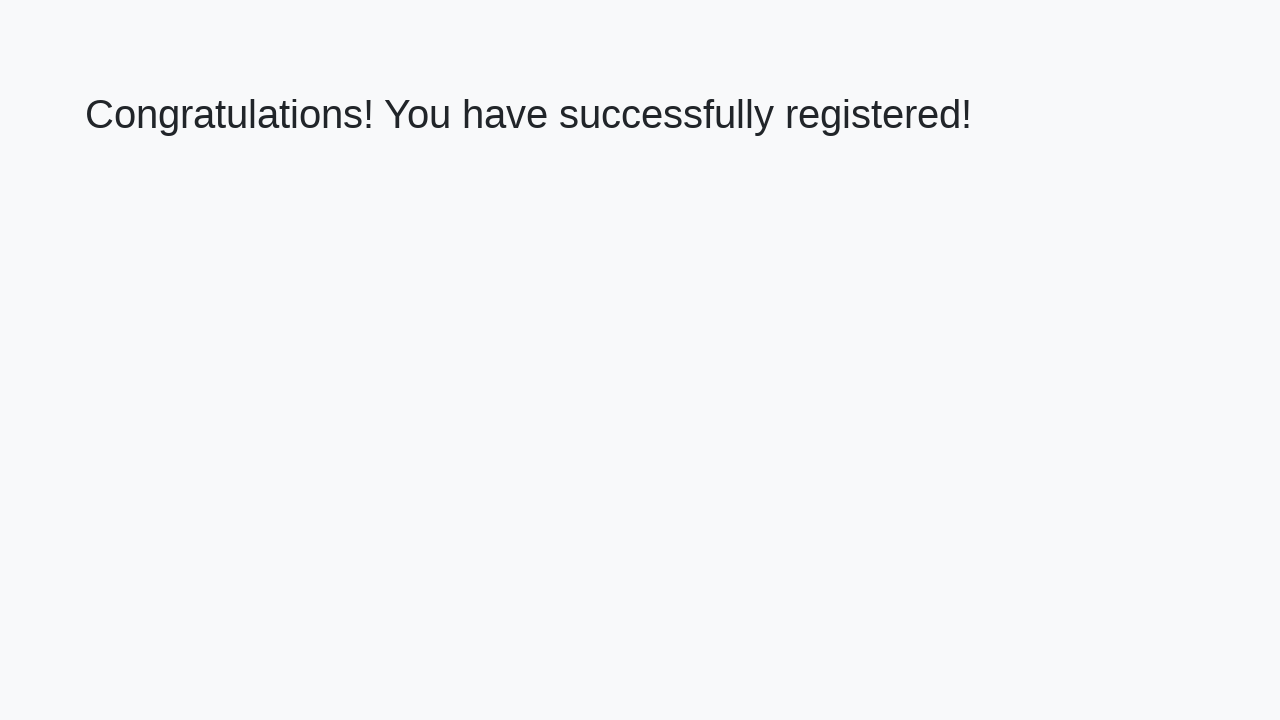

Verified success message matches expected text
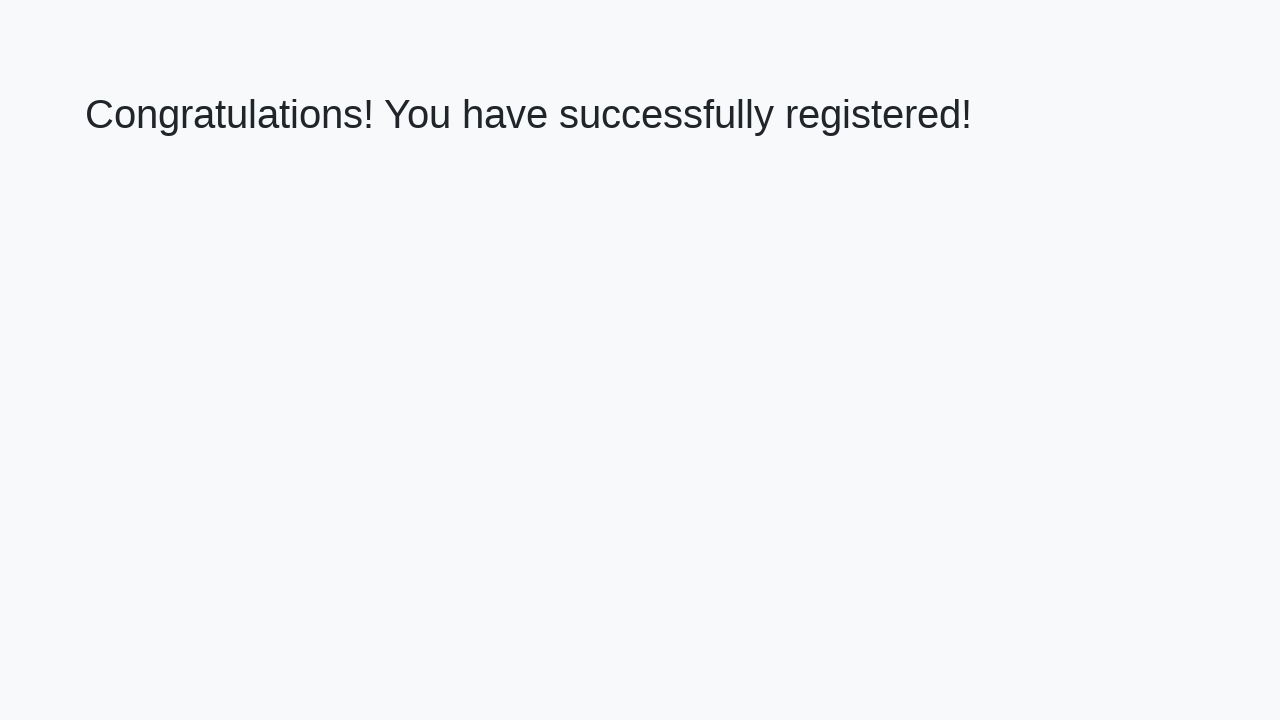

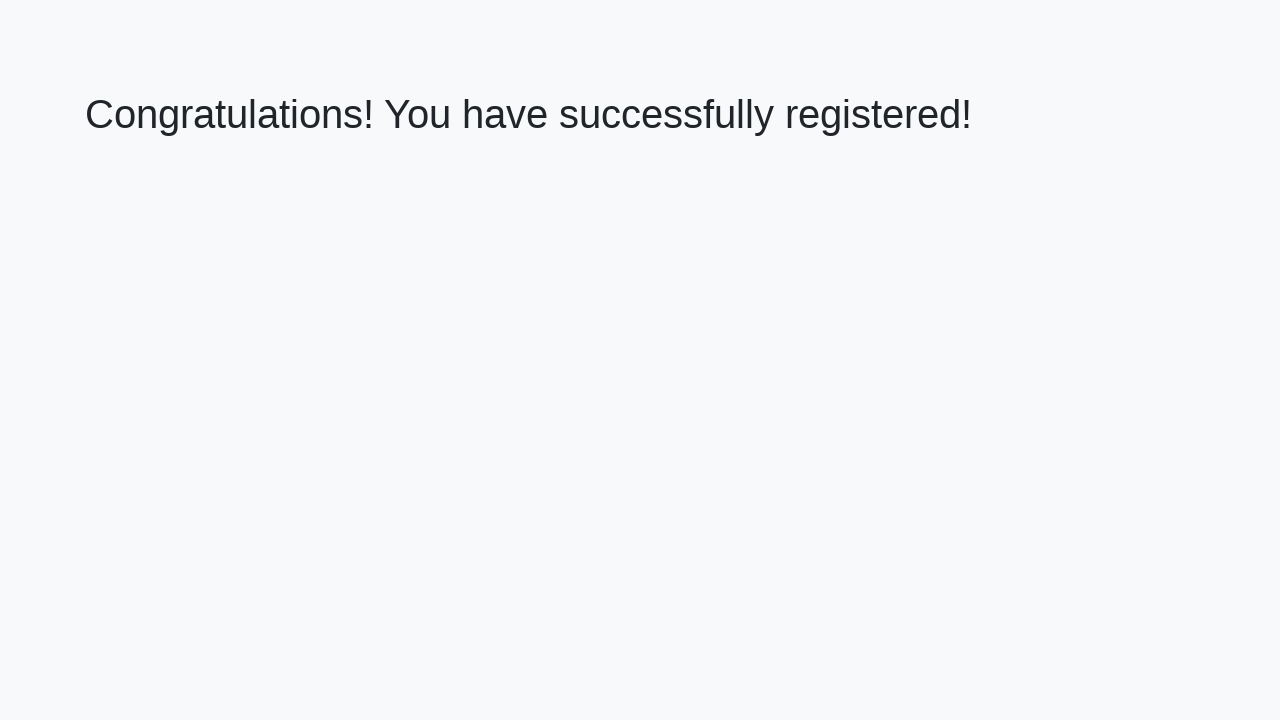